Tests that other controls are hidden when editing a todo item

Starting URL: https://demo.playwright.dev/todomvc

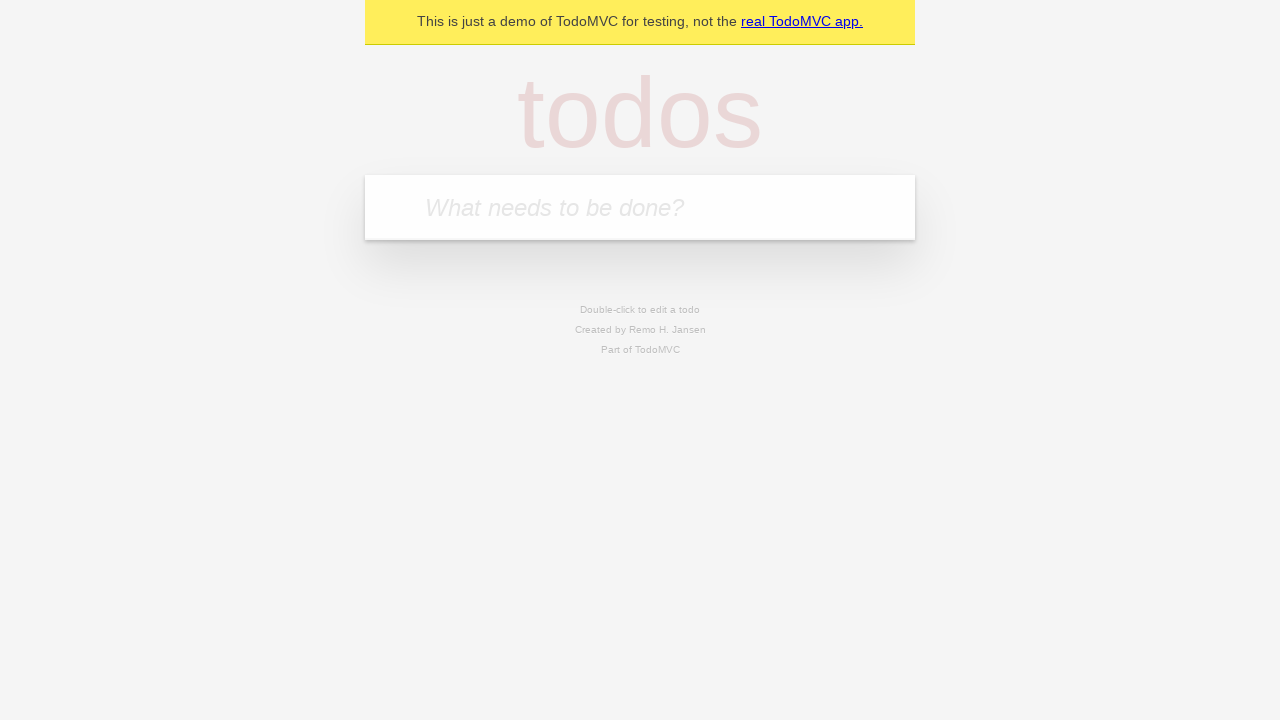

Filled todo input with 'buy some cheese' on internal:attr=[placeholder="What needs to be done?"i]
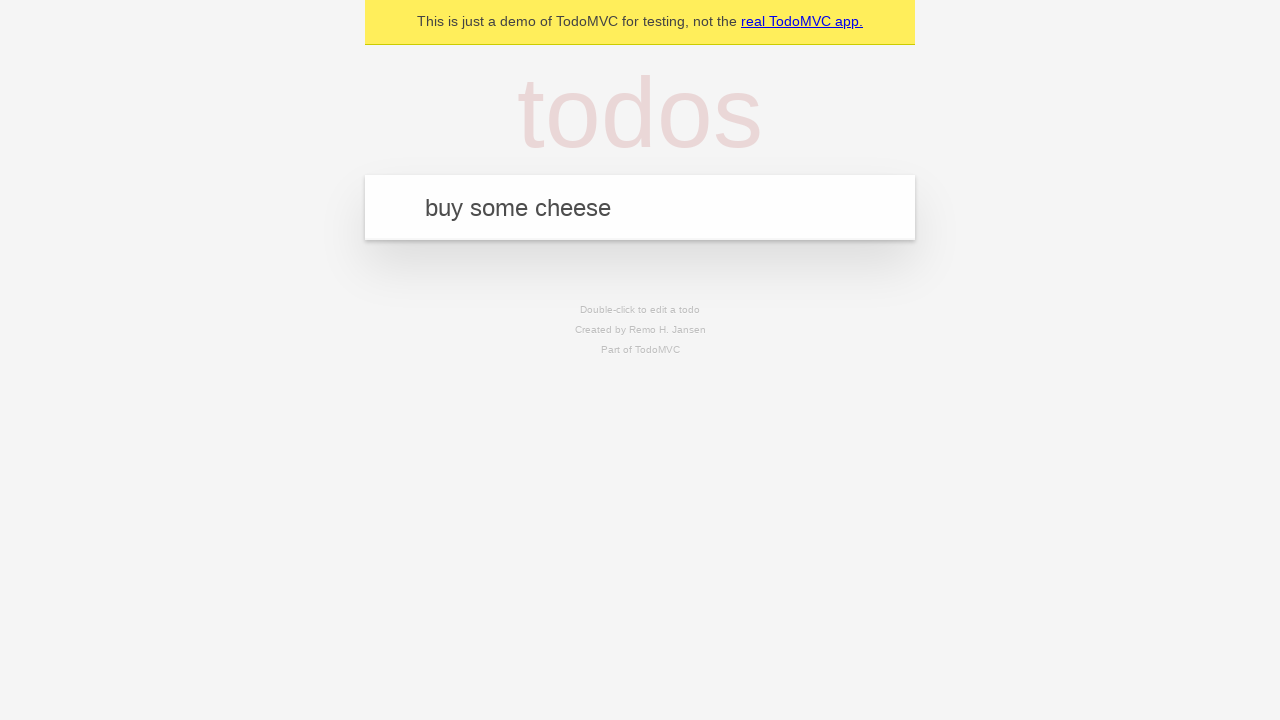

Pressed Enter to create todo 'buy some cheese' on internal:attr=[placeholder="What needs to be done?"i]
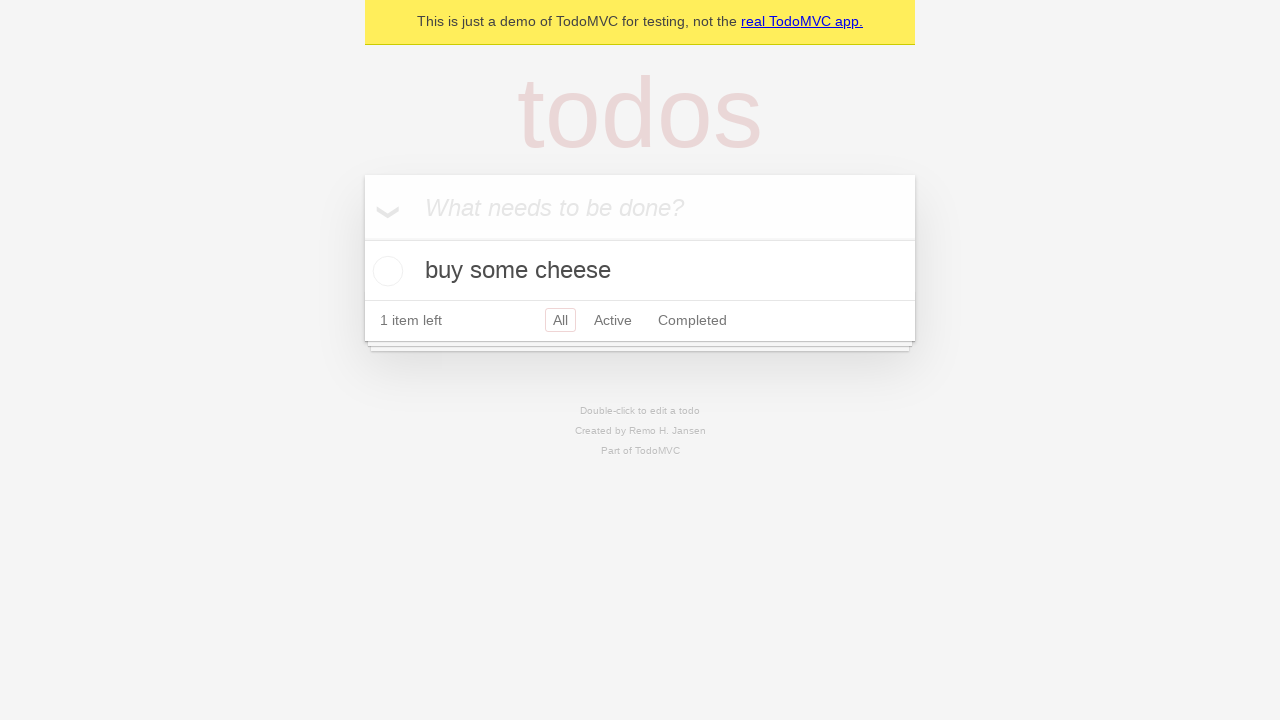

Filled todo input with 'feed the cat' on internal:attr=[placeholder="What needs to be done?"i]
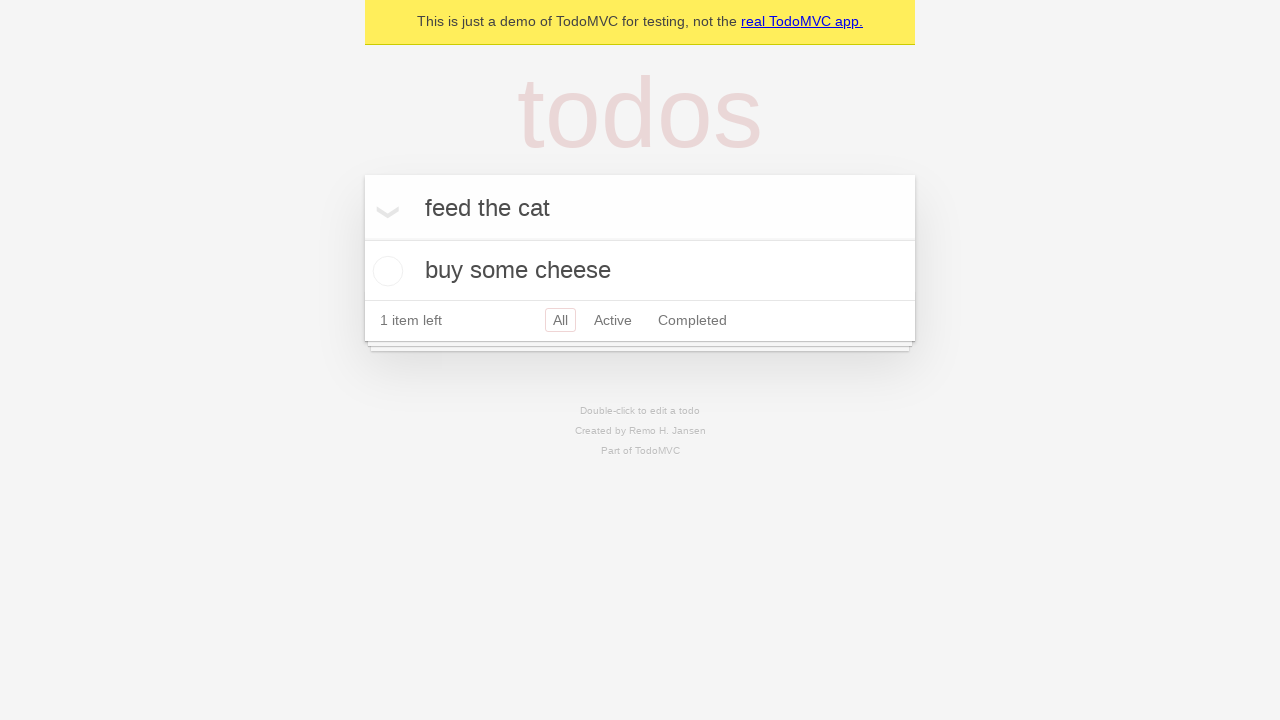

Pressed Enter to create todo 'feed the cat' on internal:attr=[placeholder="What needs to be done?"i]
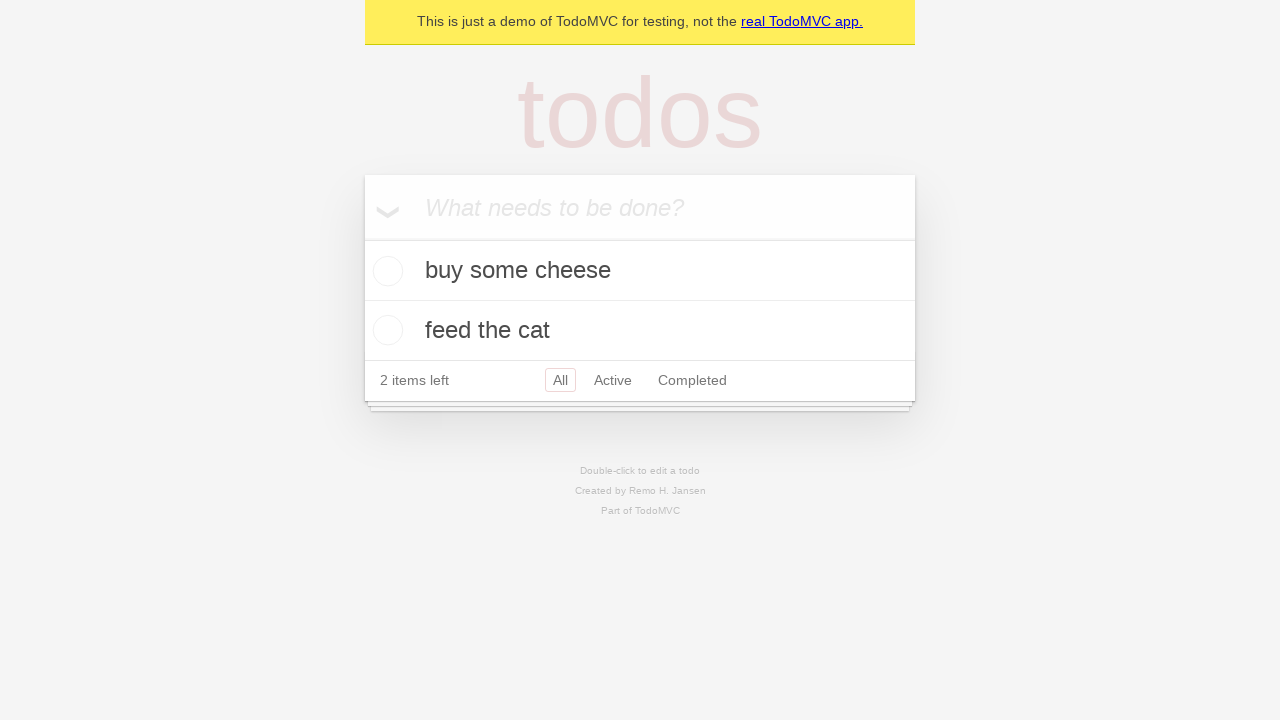

Filled todo input with 'book a doctors appointment' on internal:attr=[placeholder="What needs to be done?"i]
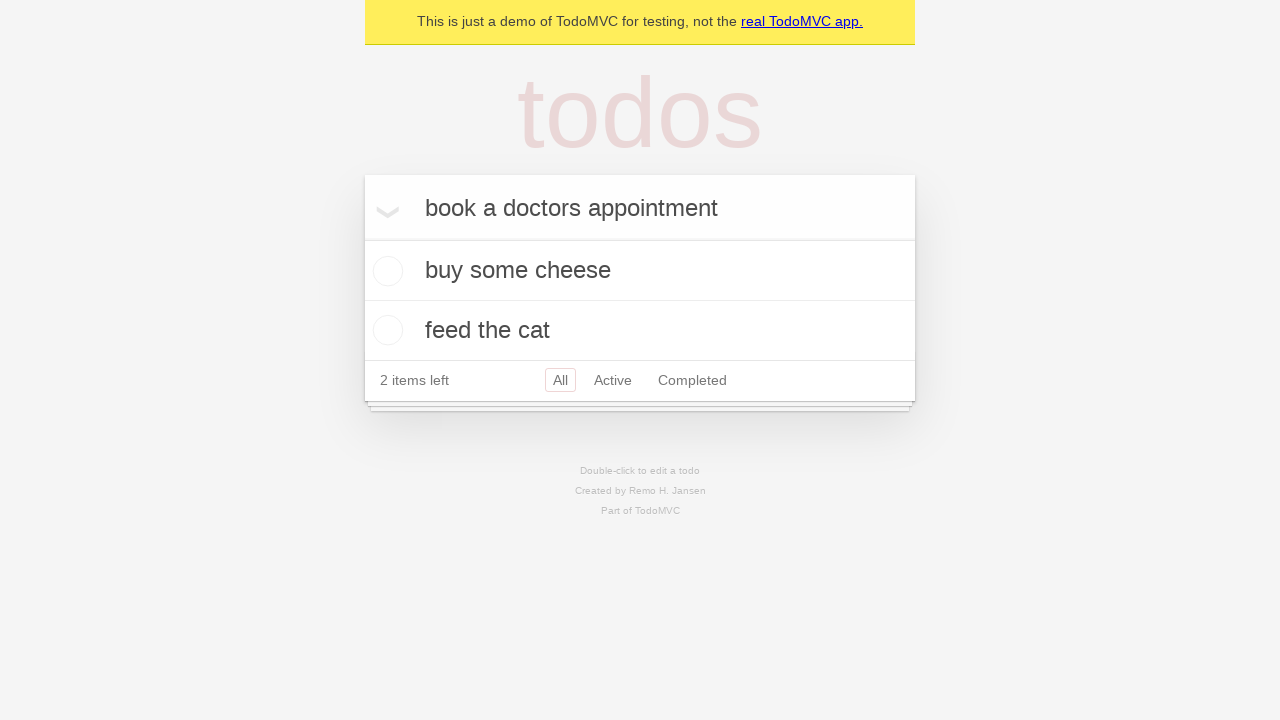

Pressed Enter to create todo 'book a doctors appointment' on internal:attr=[placeholder="What needs to be done?"i]
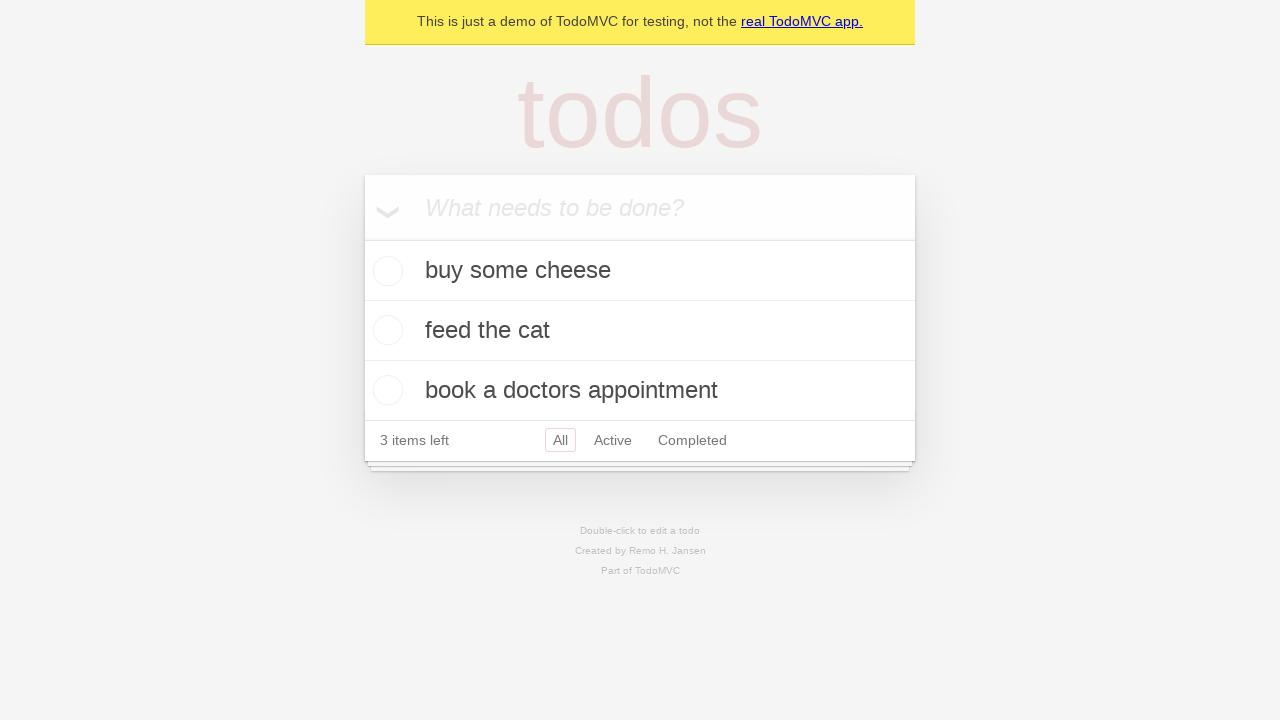

Double-clicked second todo item to enter edit mode at (640, 331) on internal:testid=[data-testid="todo-item"s] >> nth=1
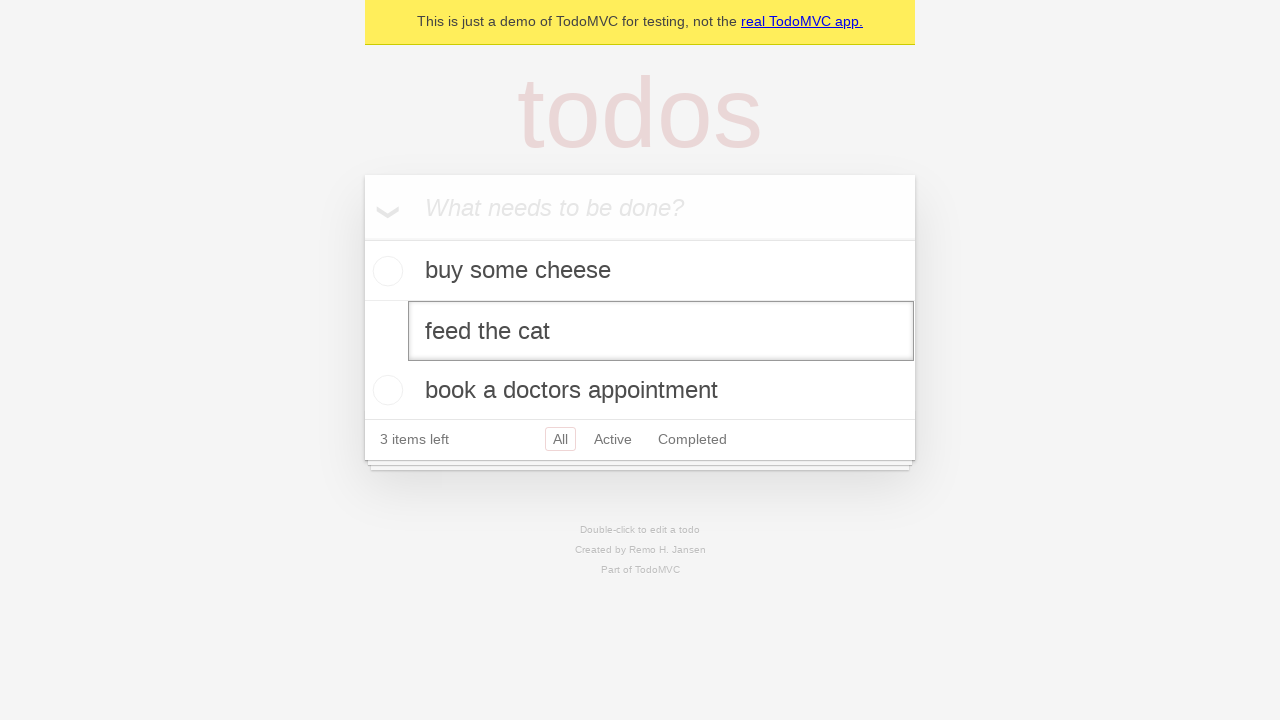

Edit input field became visible for second todo
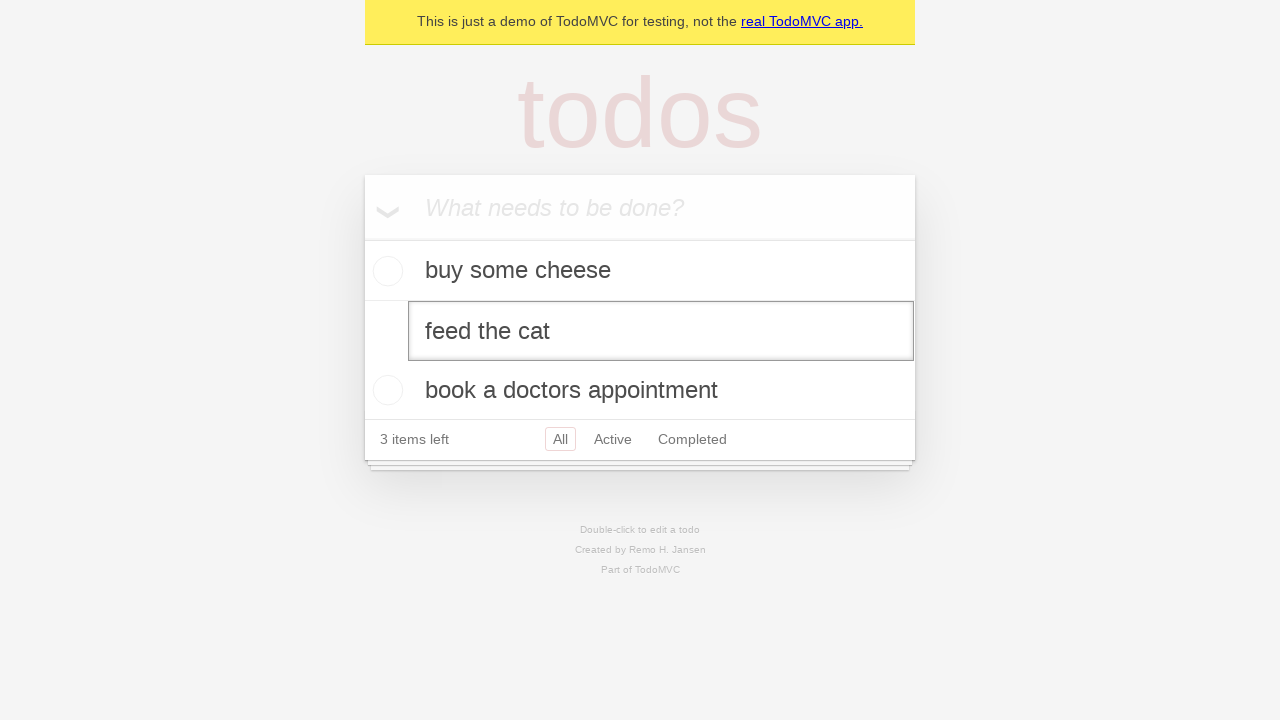

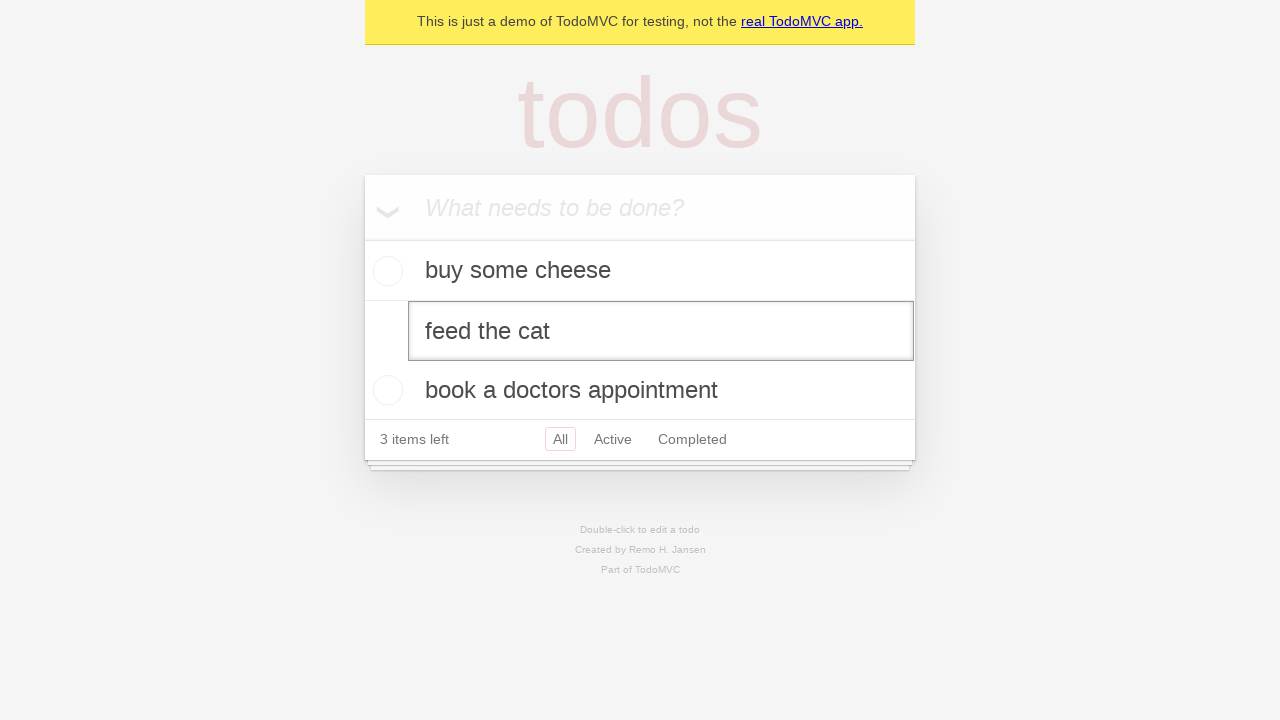